Tests keyboard navigation by pressing the ArrowDown key multiple times to scroll through the Playwright documentation page

Starting URL: https://playwright.dev/java/docs/next/api/class-keyboard

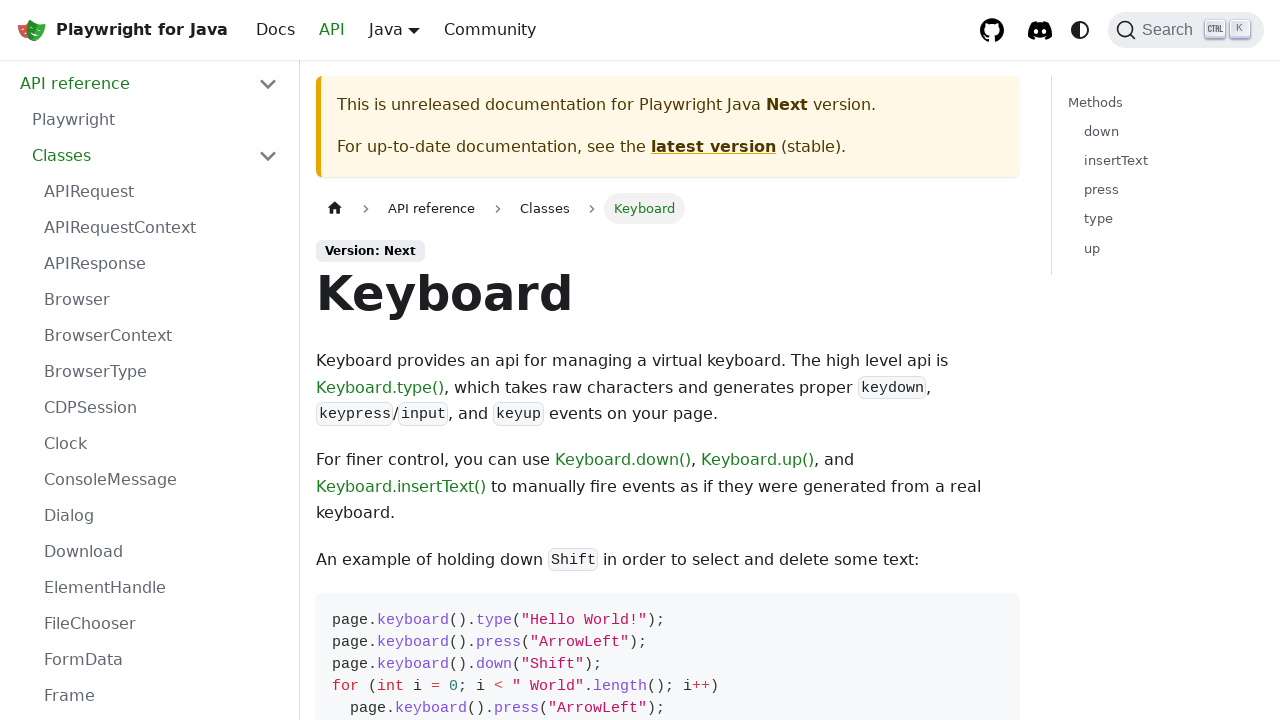

Navigated to Playwright Keyboard API documentation page
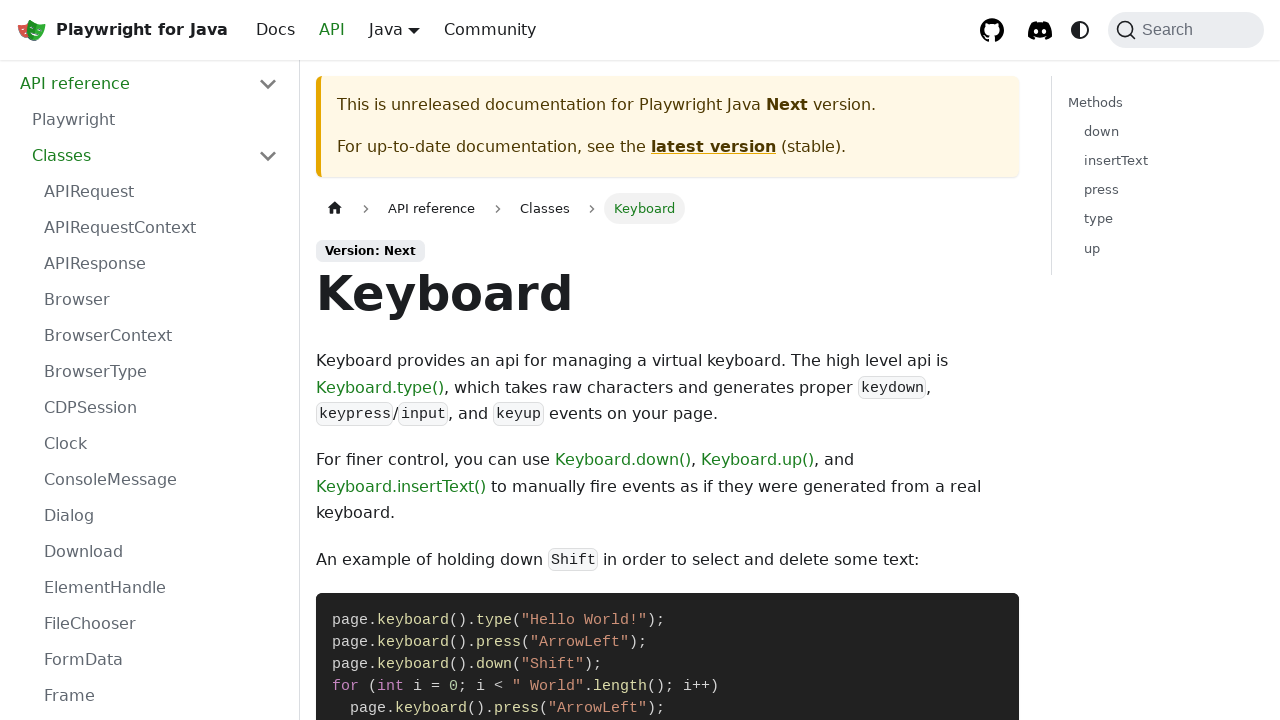

Pressed ArrowDown key to scroll down (iteration 1/10)
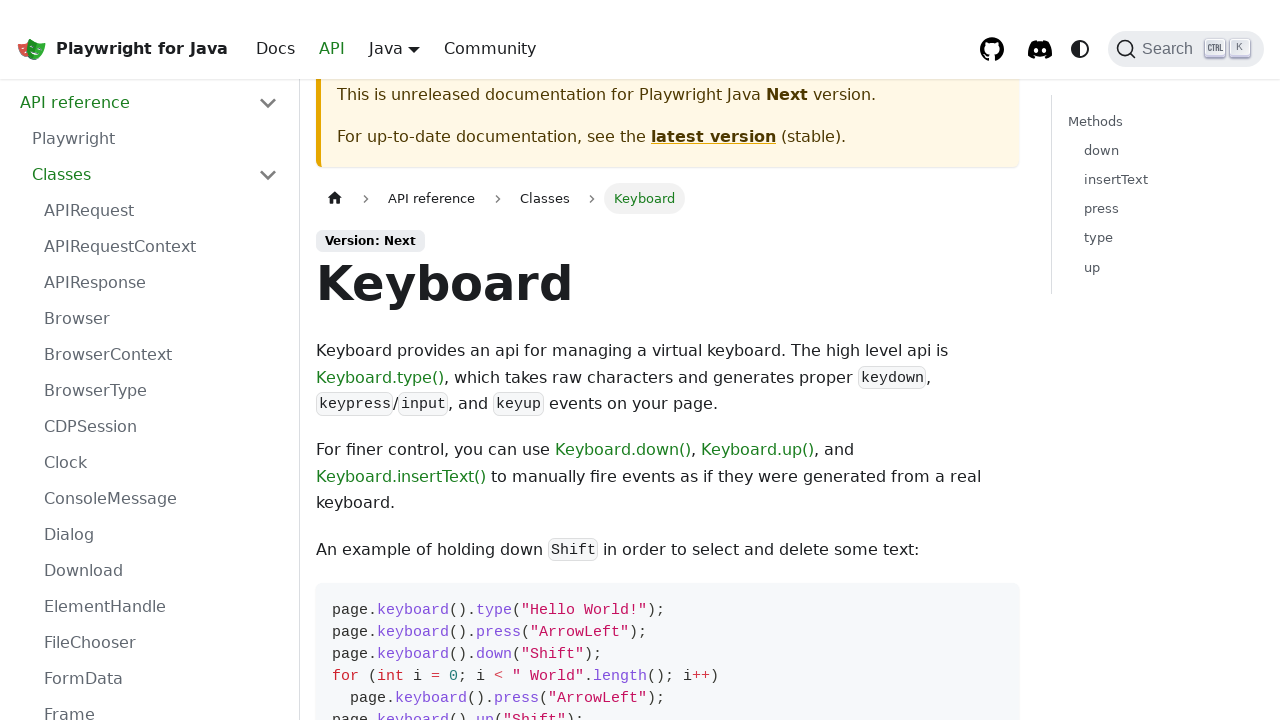

Pressed ArrowDown key to scroll down (iteration 2/10)
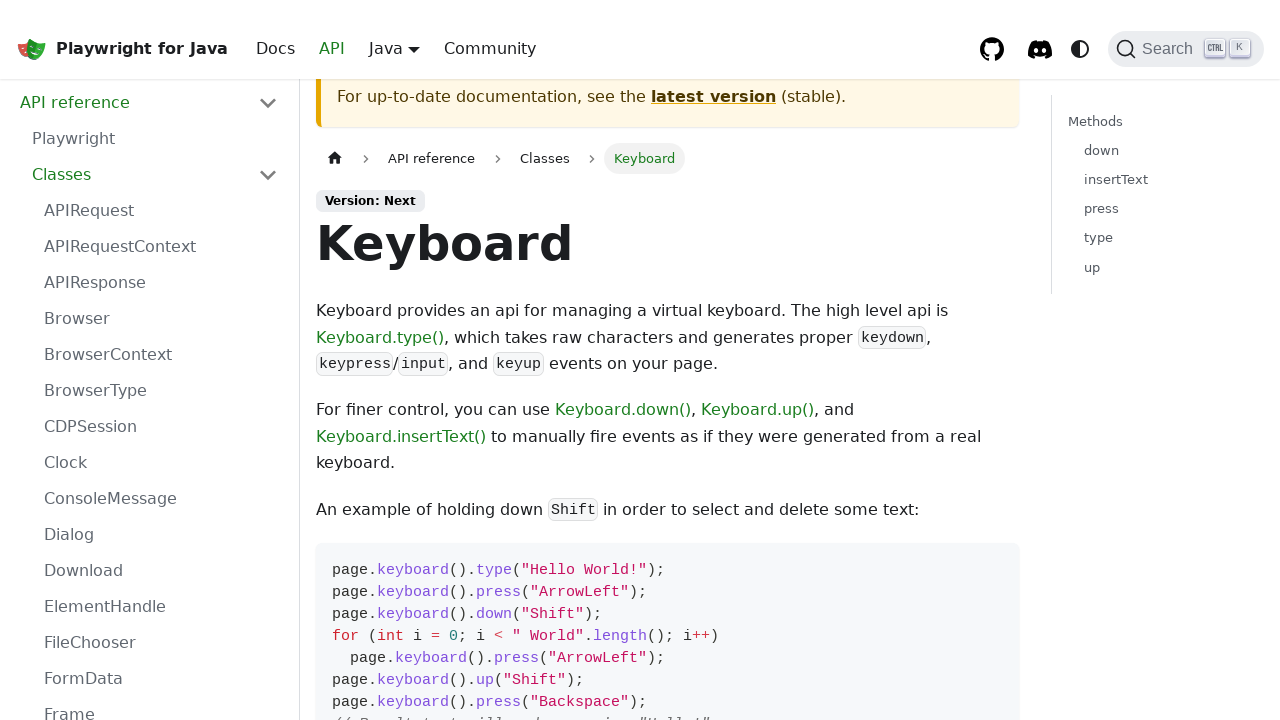

Pressed ArrowDown key to scroll down (iteration 3/10)
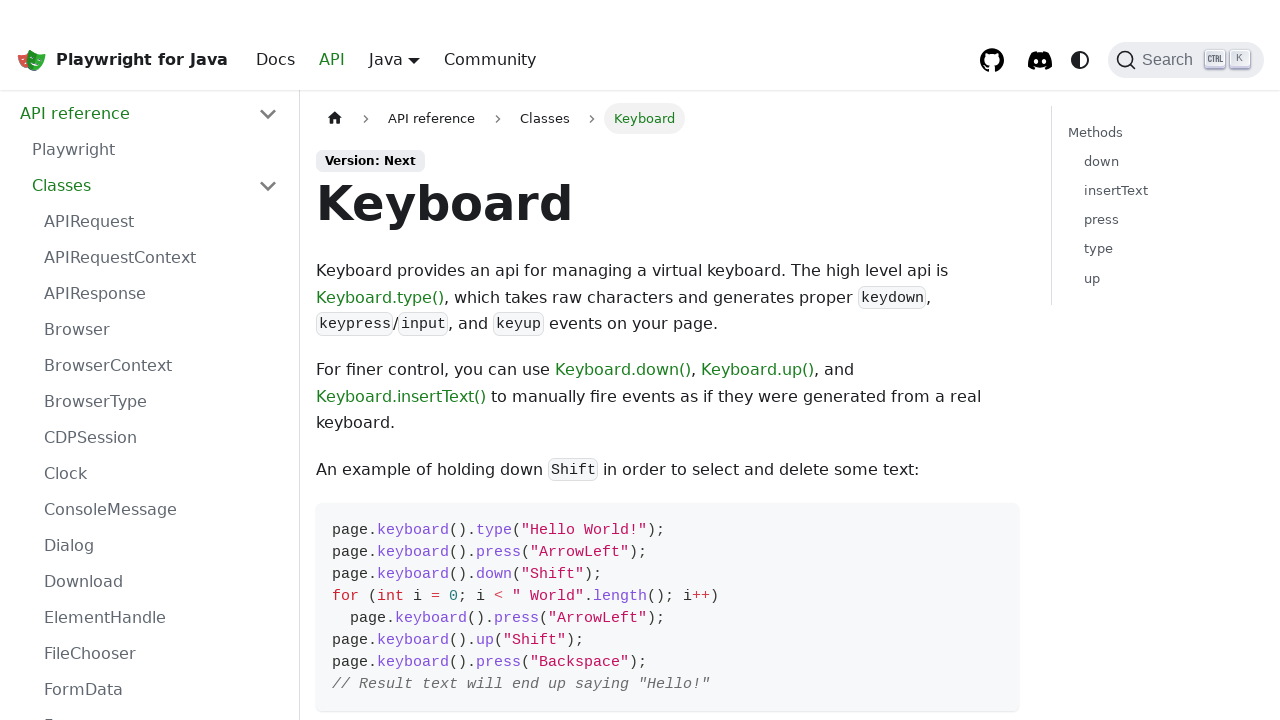

Pressed ArrowDown key to scroll down (iteration 4/10)
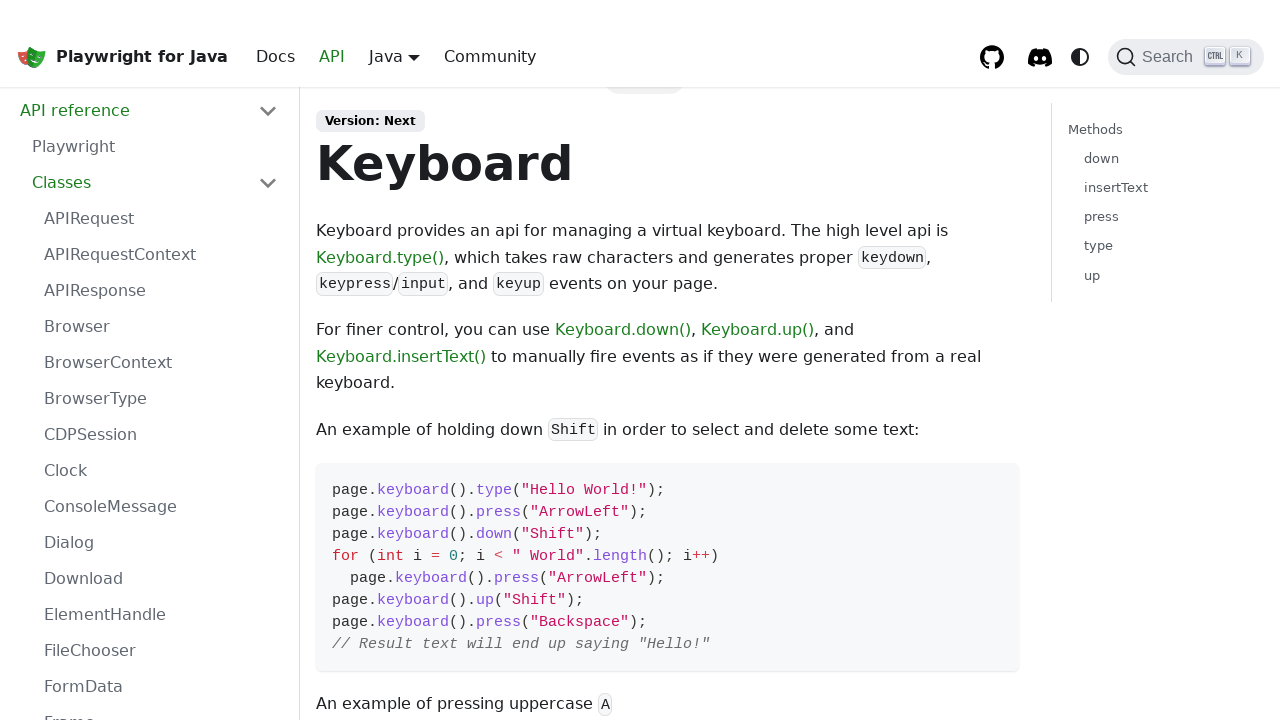

Pressed ArrowDown key to scroll down (iteration 5/10)
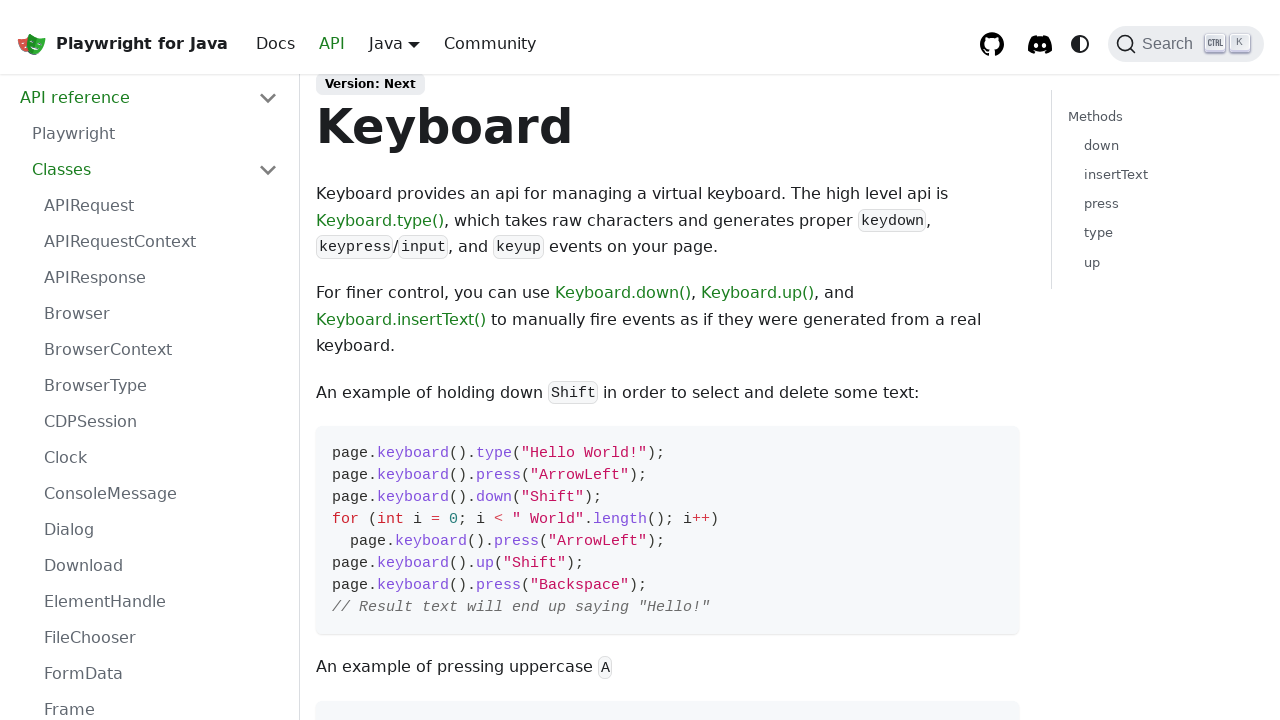

Pressed ArrowDown key to scroll down (iteration 6/10)
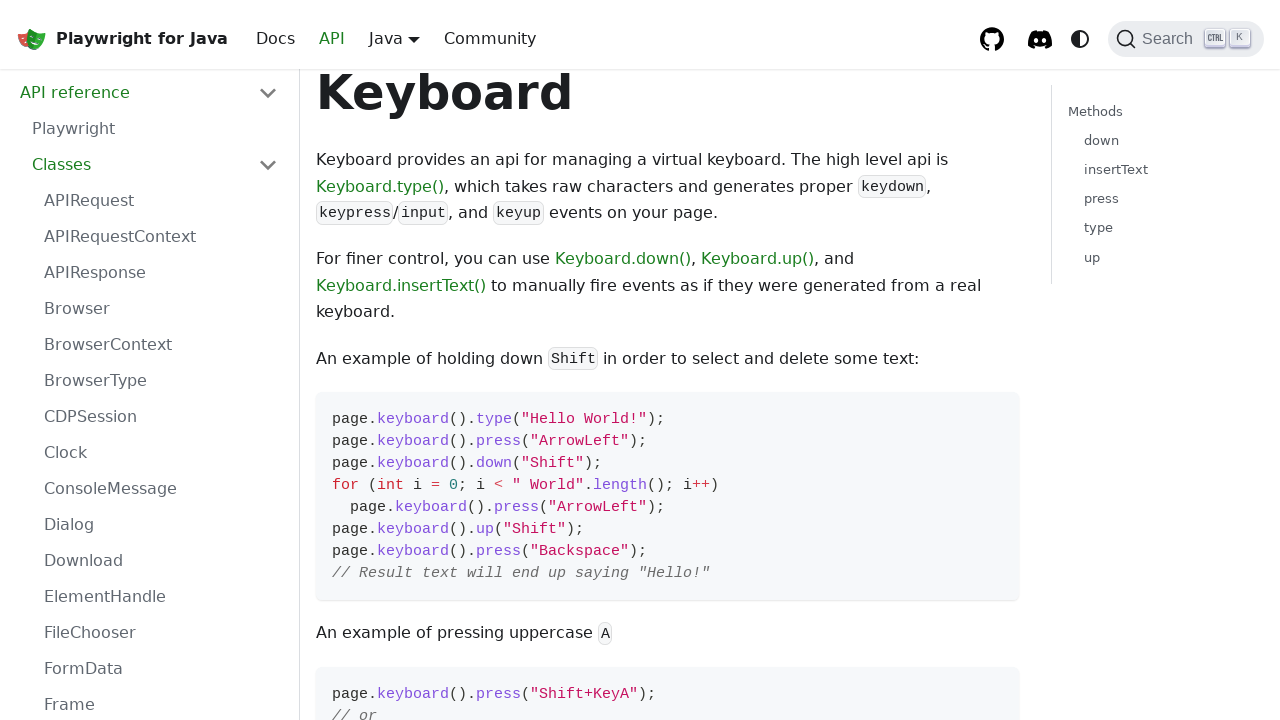

Pressed ArrowDown key to scroll down (iteration 7/10)
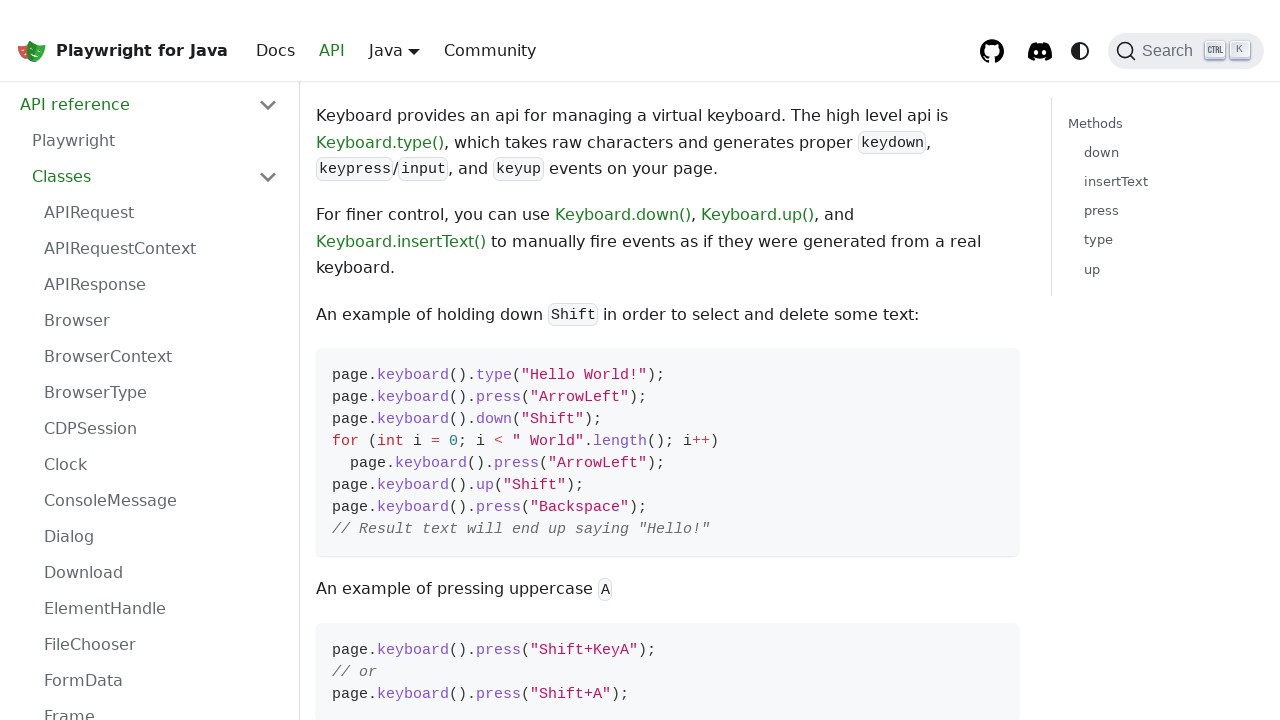

Pressed ArrowDown key to scroll down (iteration 8/10)
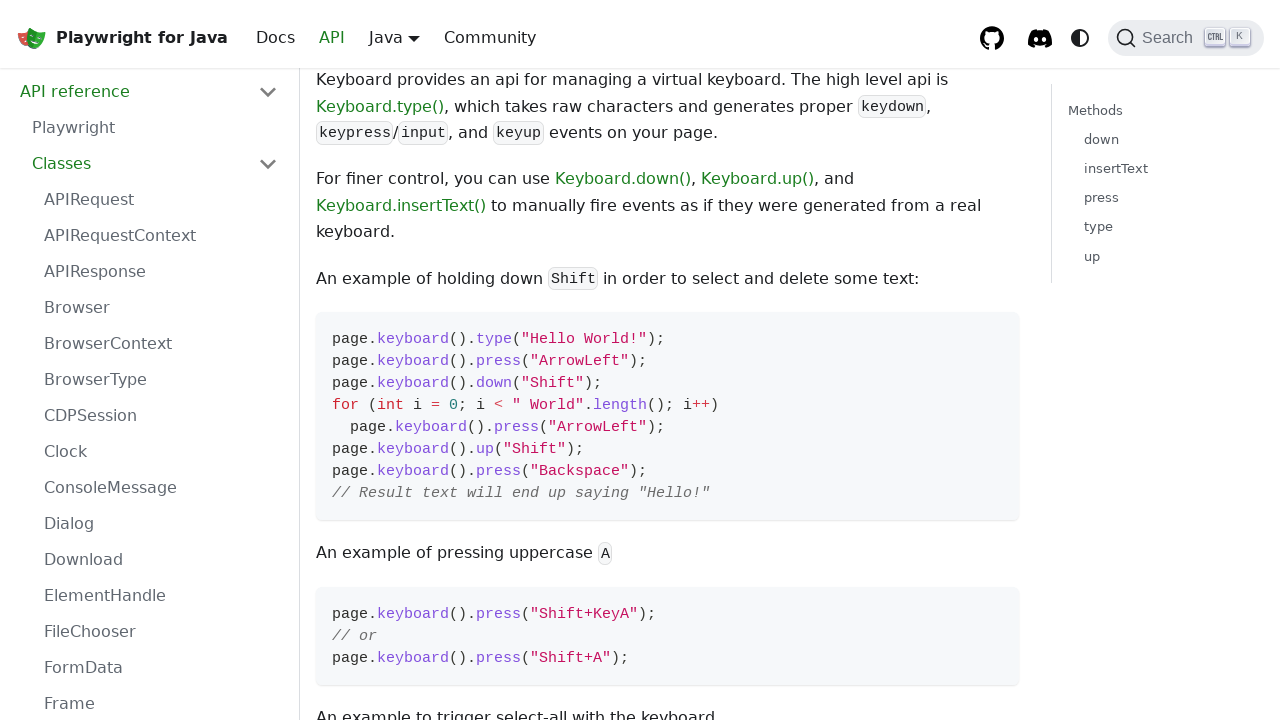

Pressed ArrowDown key to scroll down (iteration 9/10)
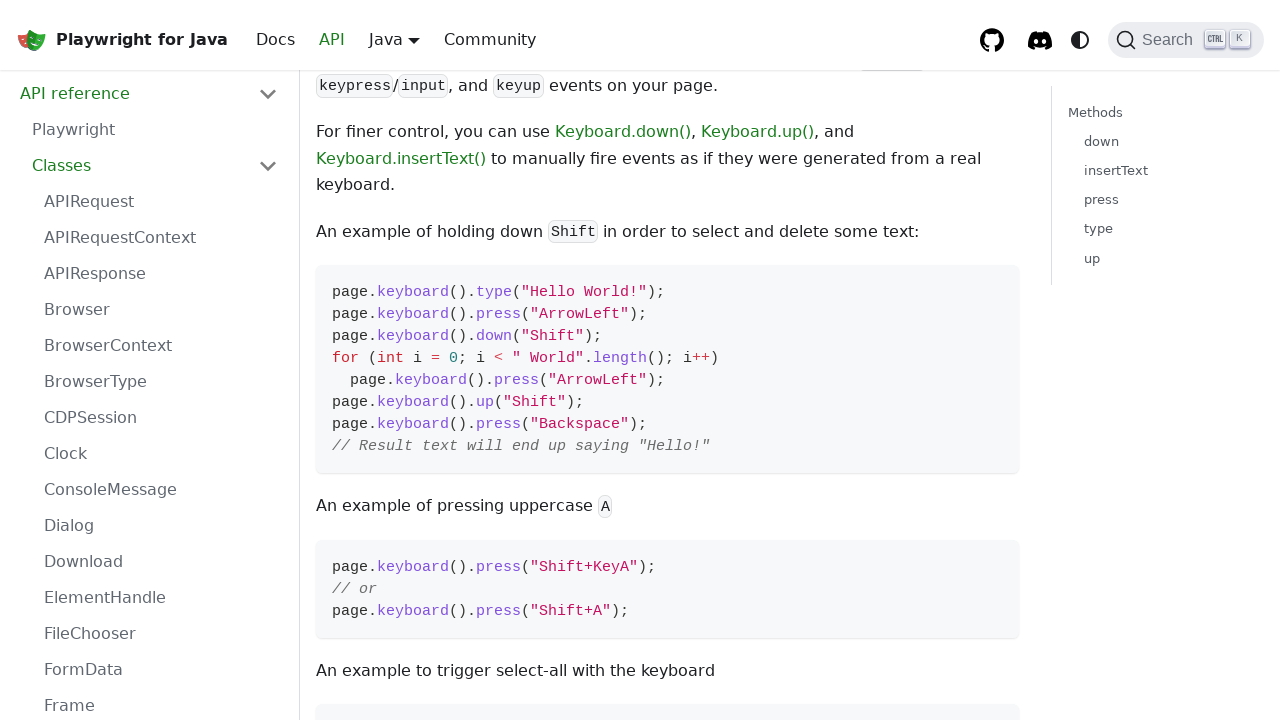

Pressed ArrowDown key to scroll down (iteration 10/10)
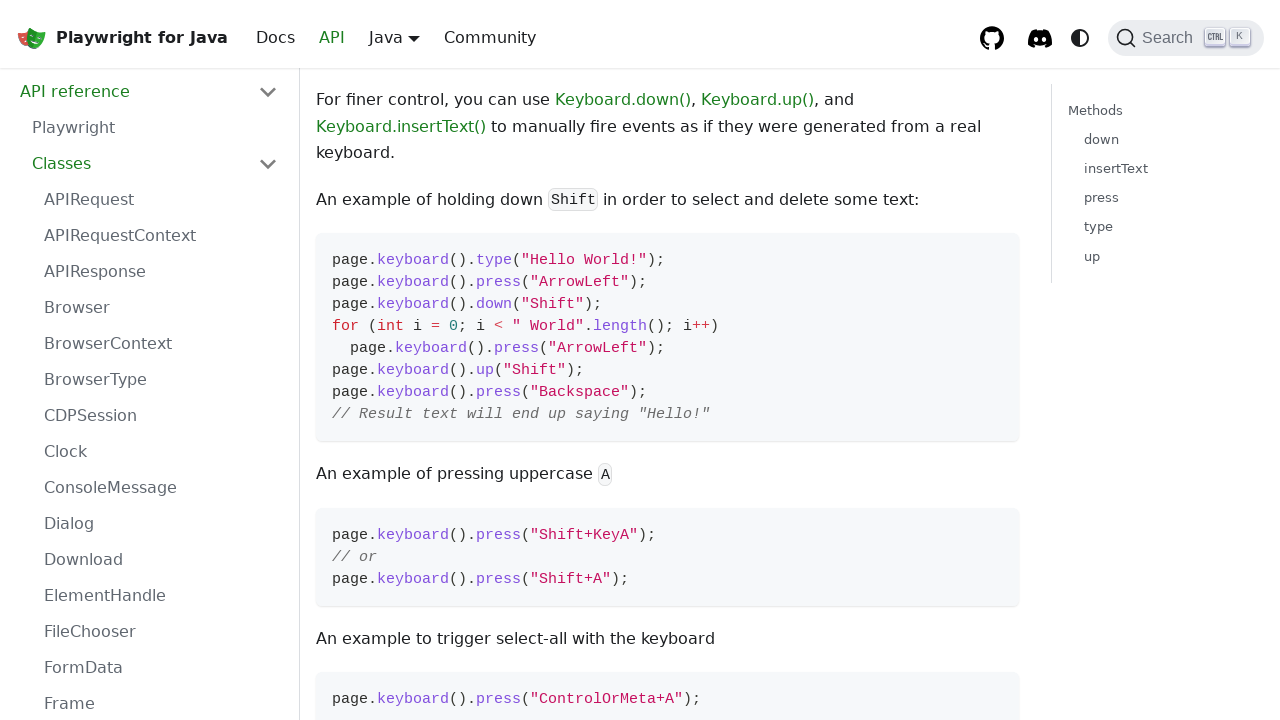

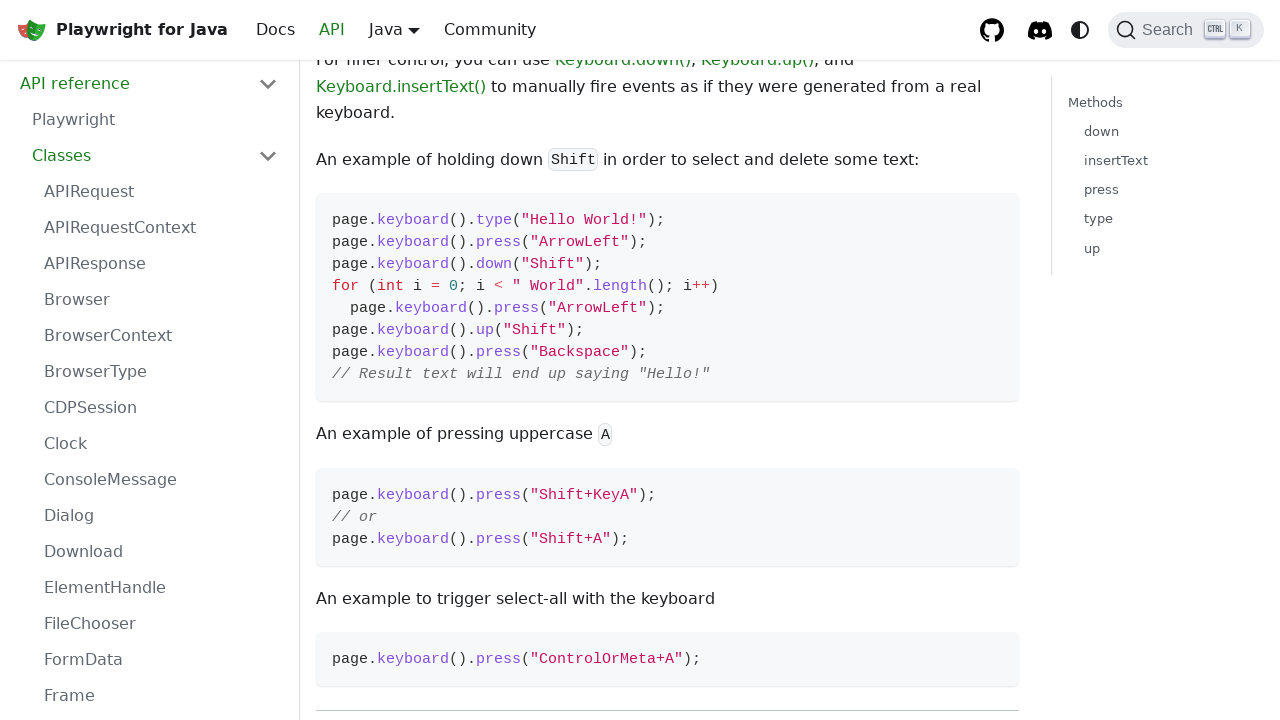